Tests text field functionality on an automation practice page by entering text into an autocomplete input field

Starting URL: https://www.rahulshettyacademy.com/AutomationPractice/

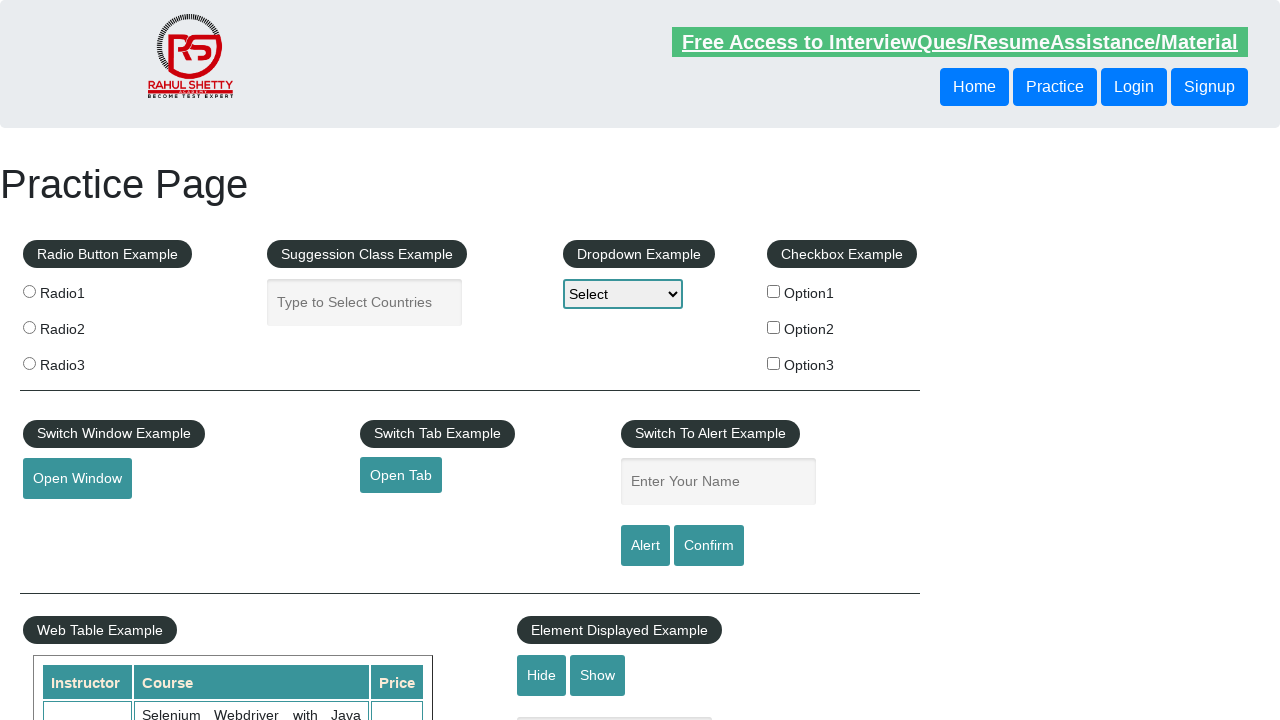

Retrieved legend text content from select-class-example fieldset
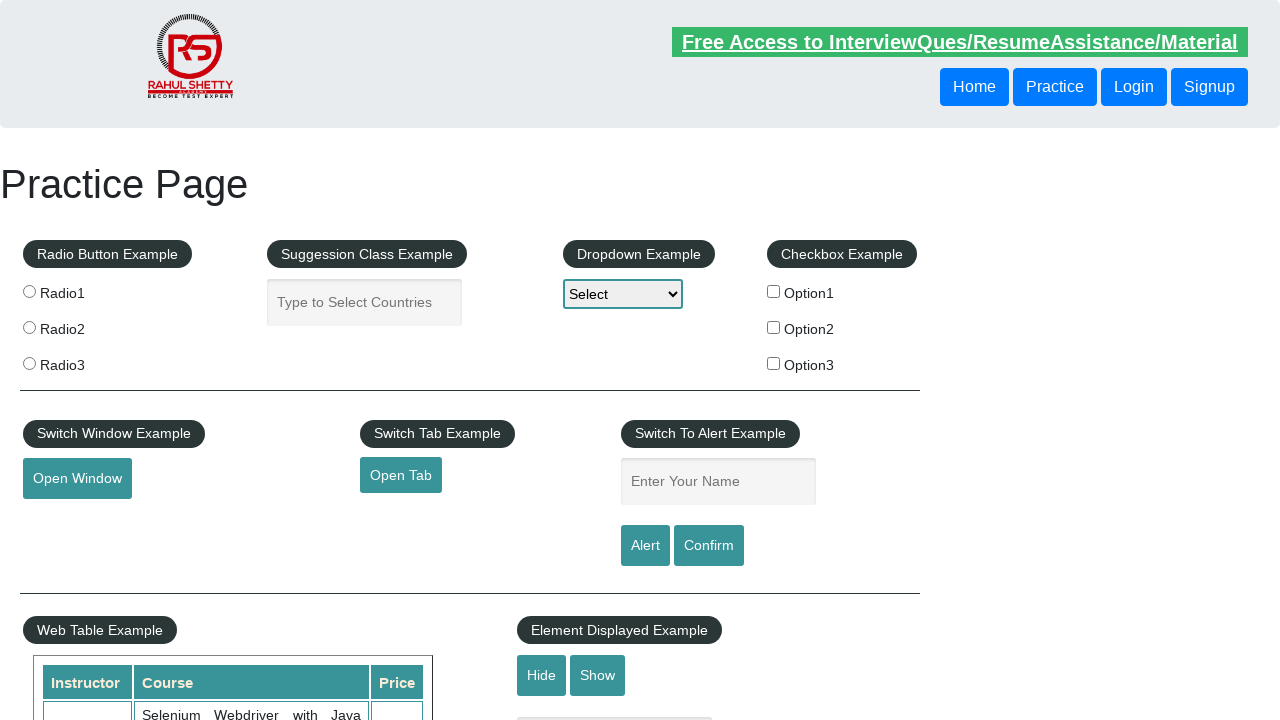

Filled autocomplete field with 'Swathi' on #autocomplete
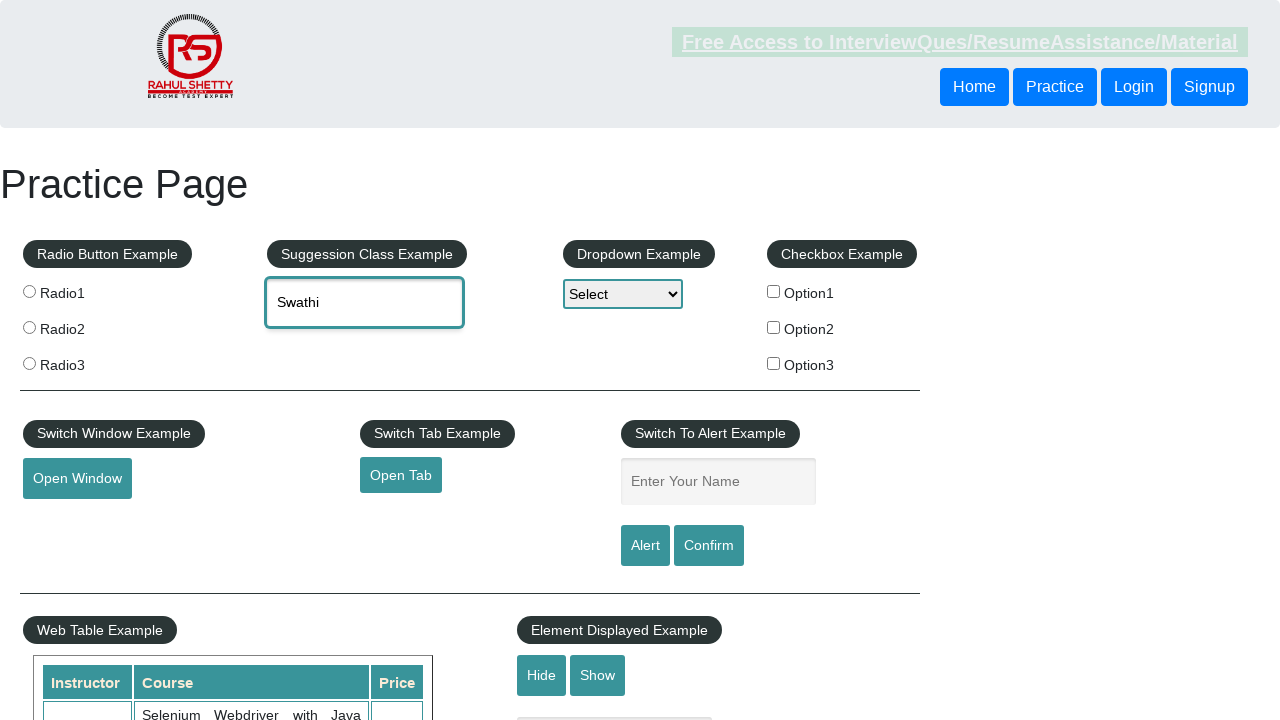

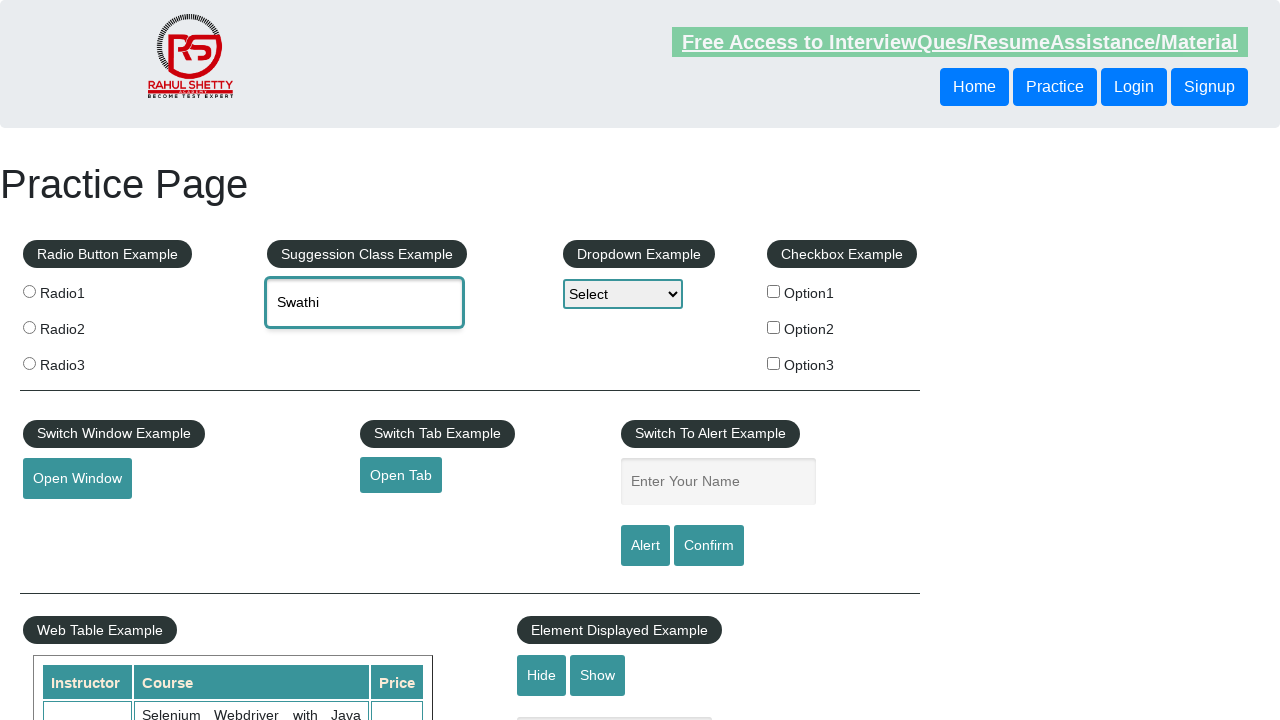